Tests navigation on the Playwright Python documentation site by clicking the Docs link

Starting URL: https://playwright.dev/python

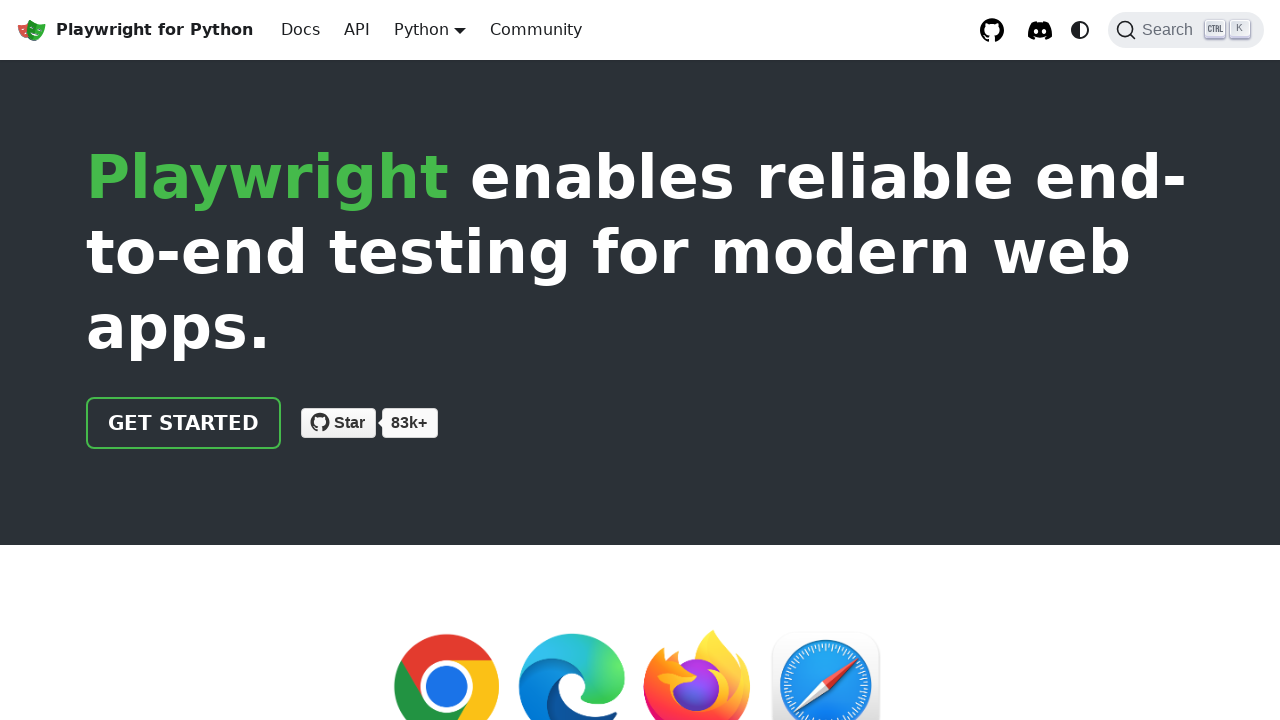

Clicked the Docs link on Playwright Python documentation site at (300, 30) on internal:role=link[name="Docs"i]
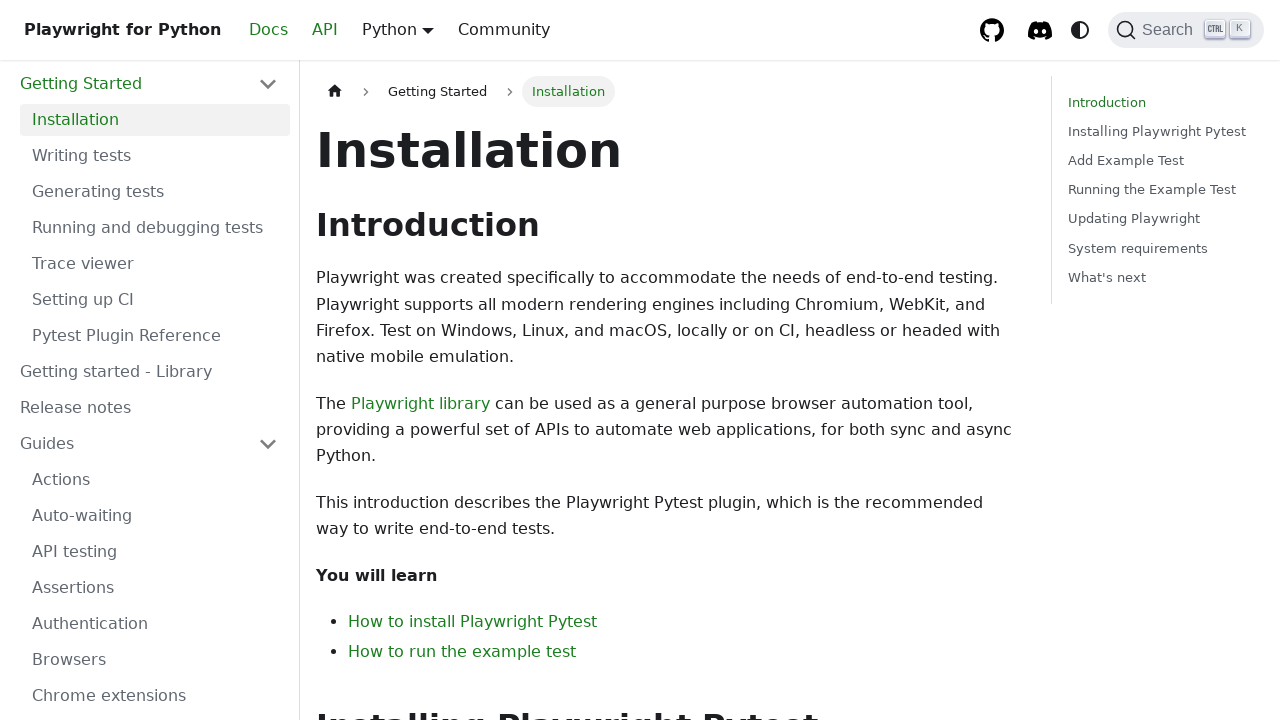

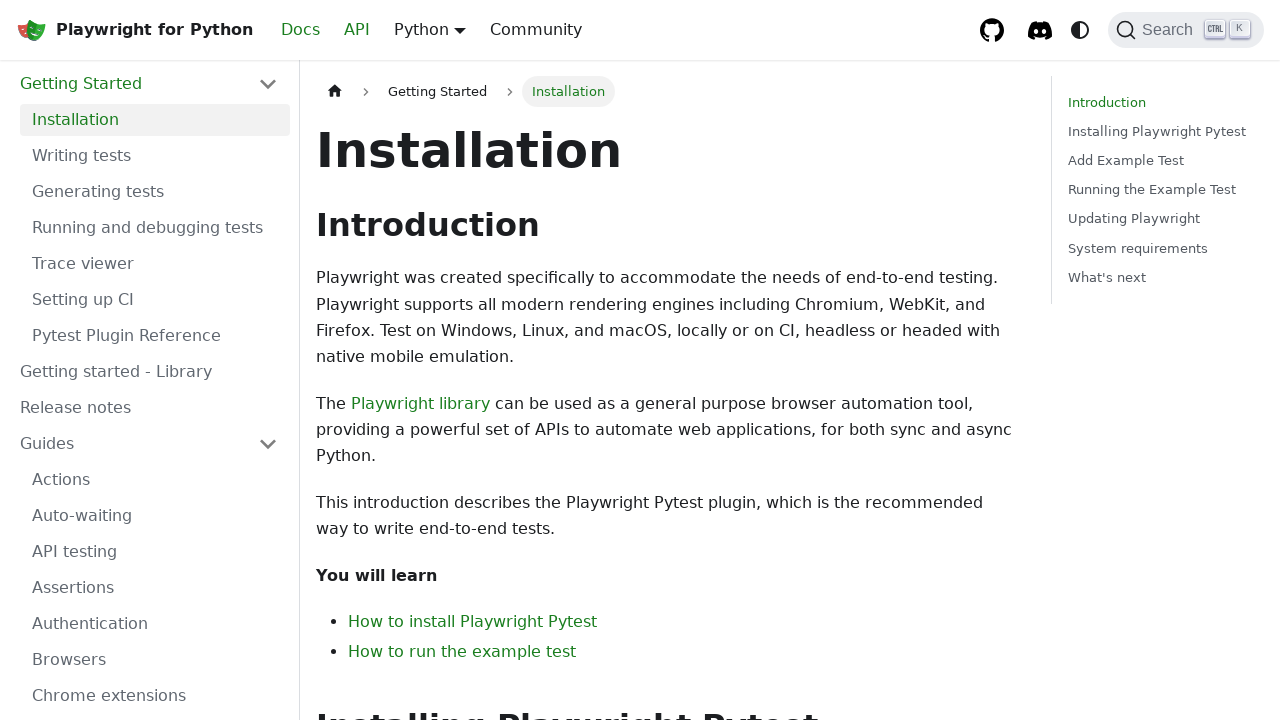